Tests a grocery shopping website by searching for products containing 'ca', verifying product counts, adding items to cart, and checking the brand logo text

Starting URL: https://rahulshettyacademy.com/seleniumPractise/#/

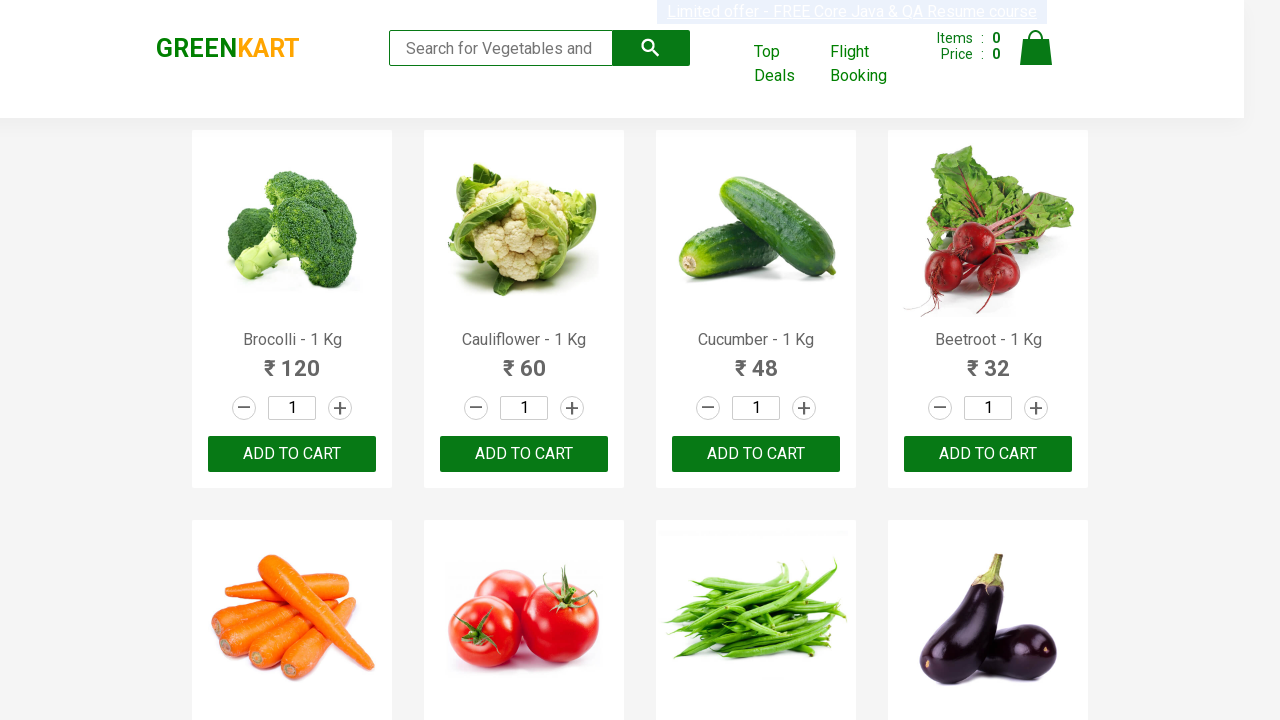

Filled search box with 'ca' to filter products on .search-keyword
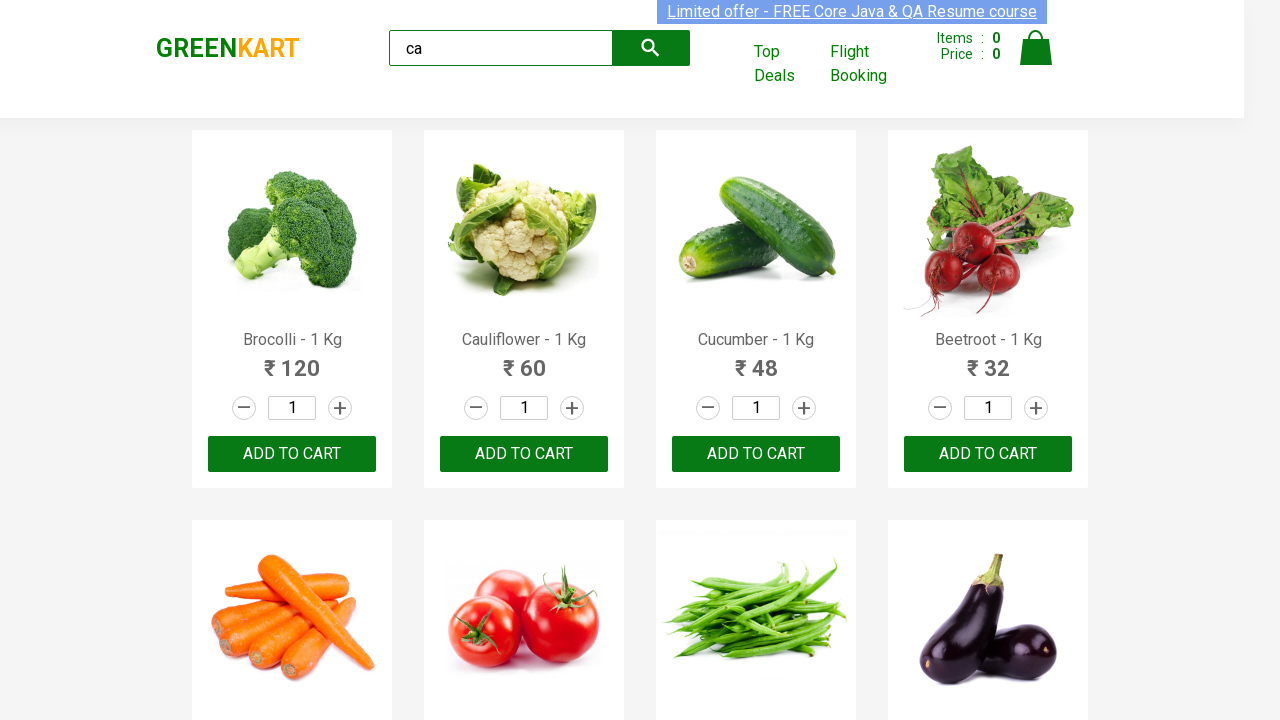

Waited 2 seconds for products to load
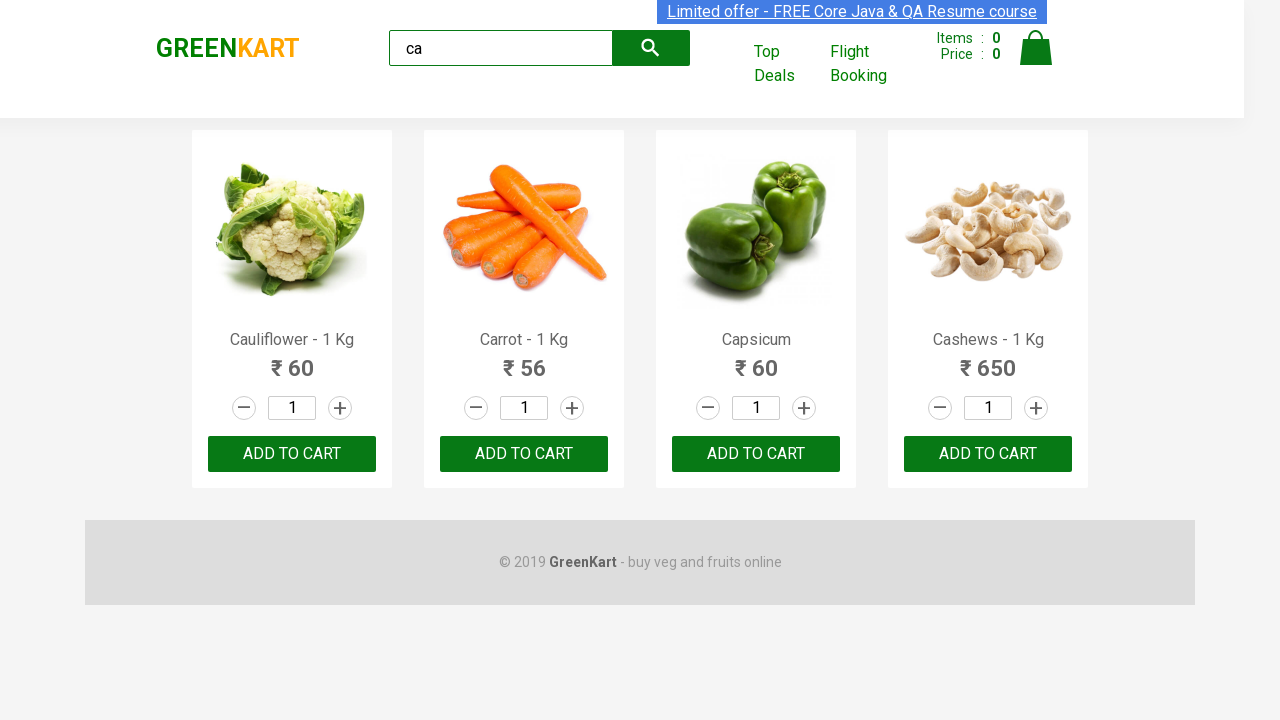

Verified products are displayed on the page
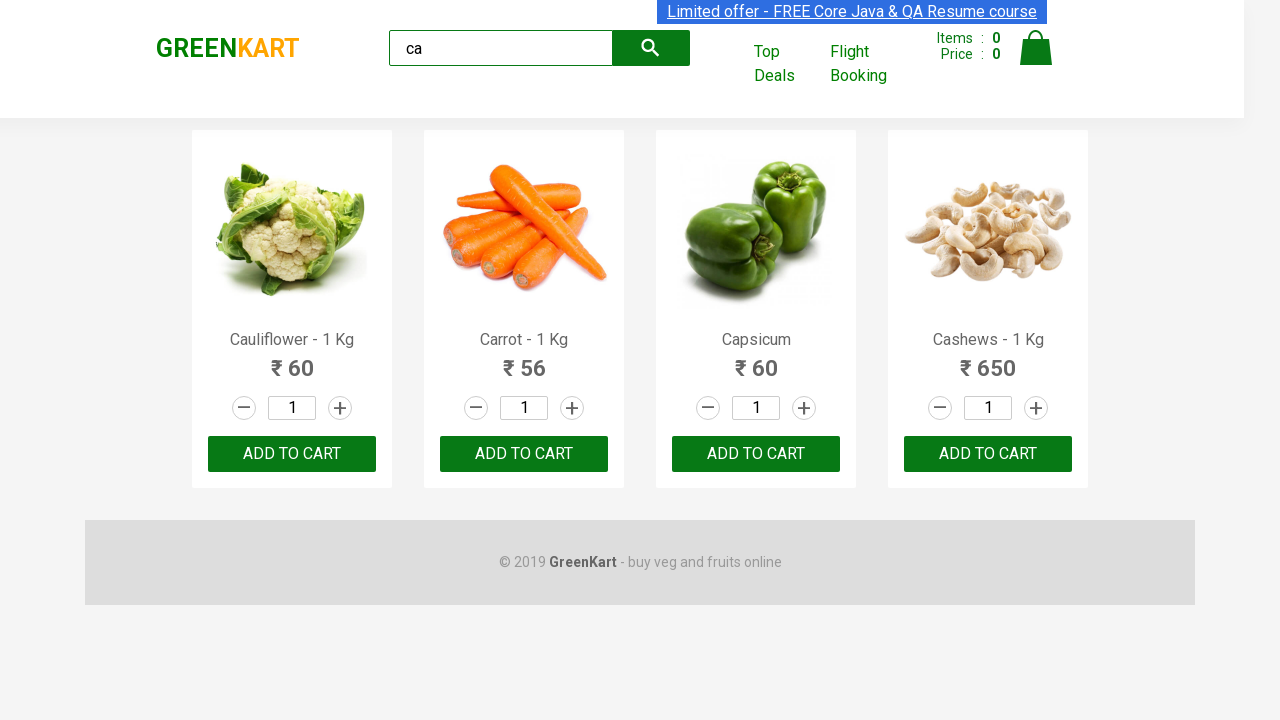

Clicked ADD TO CART button on the 3rd product at (756, 454) on :nth-child(3) > .product-action > button
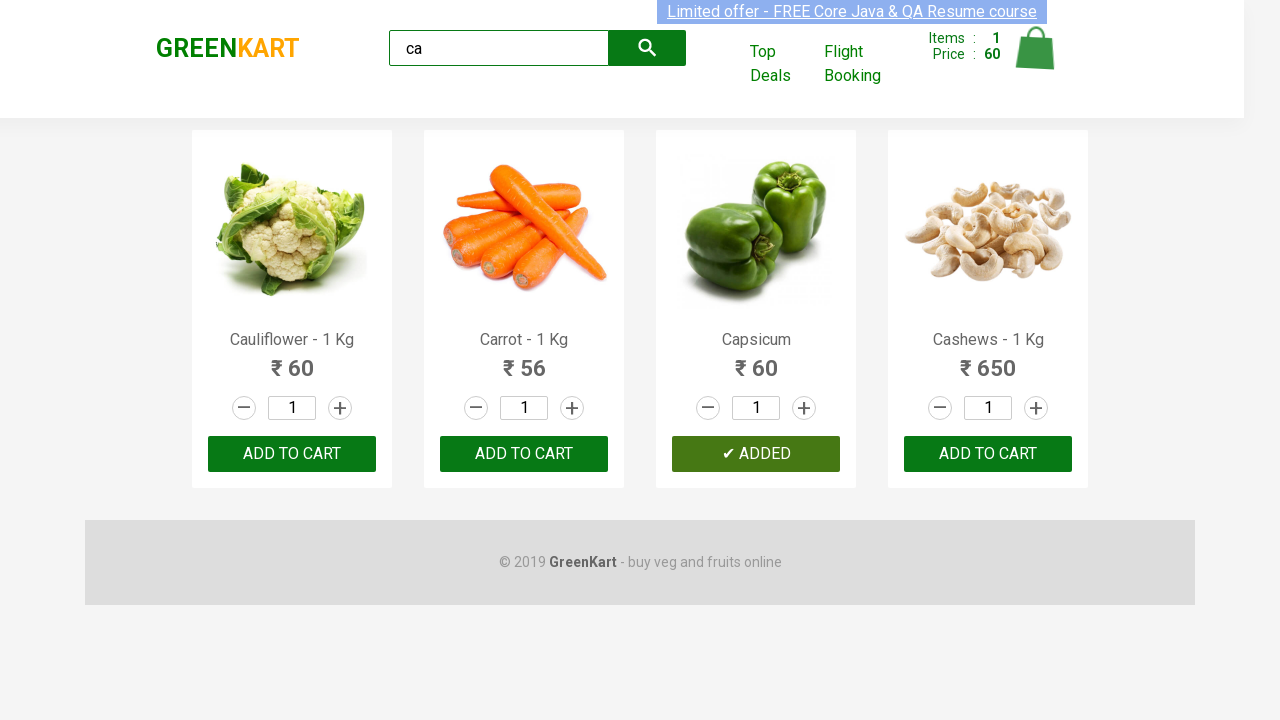

Clicked ADD TO CART button on the 3rd product (index 2) again at (756, 454) on .products .product >> nth=2 >> button:has-text('ADD TO CART')
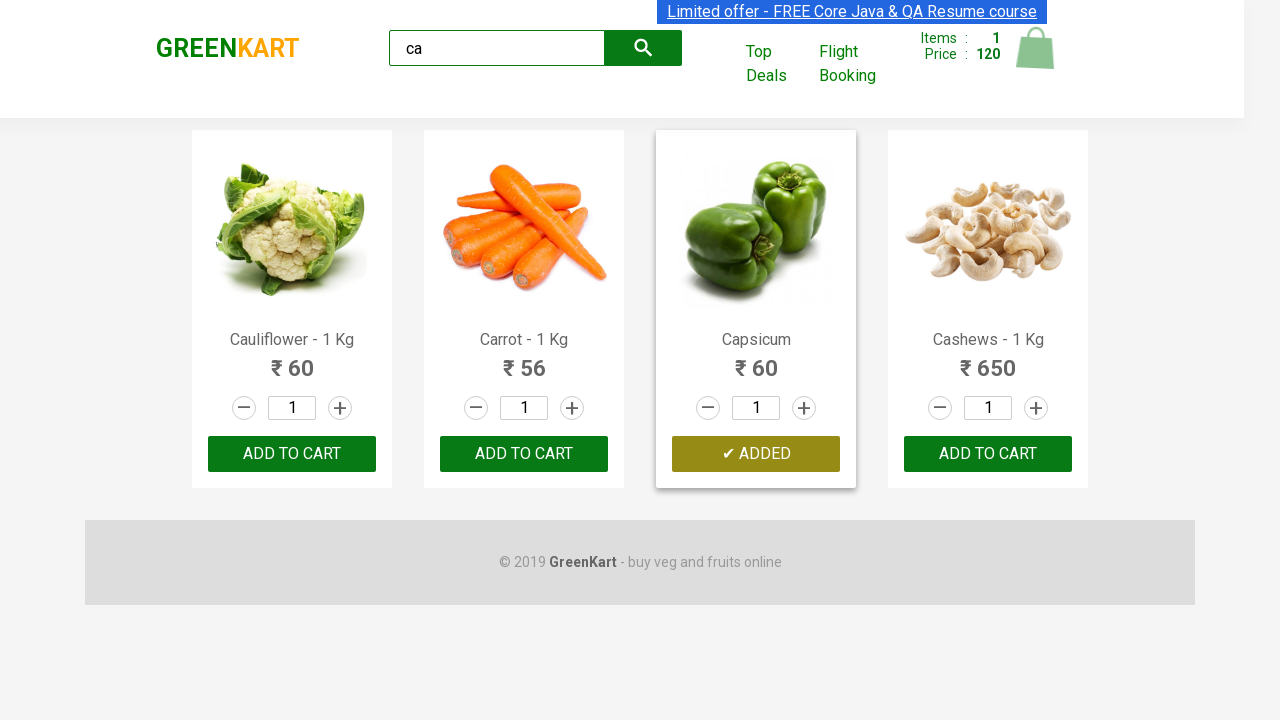

Located 4 products on the page
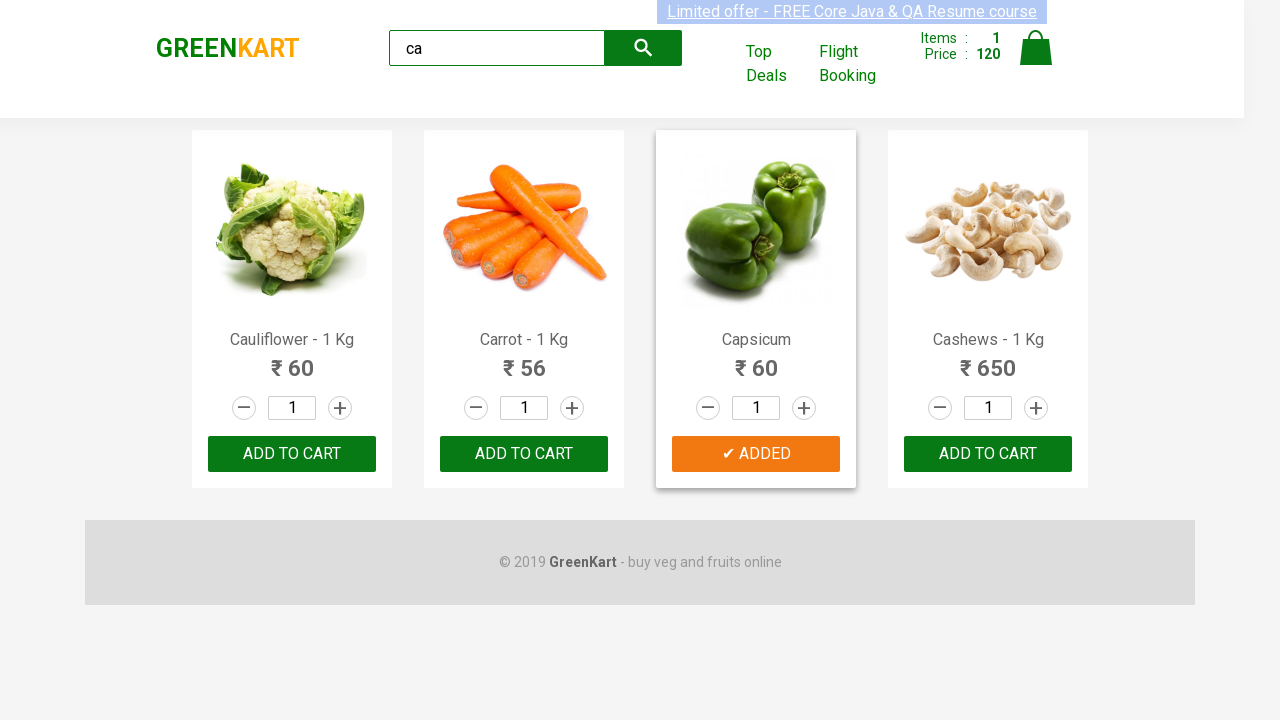

Found Cashews product at index 3 and added to cart at (988, 454) on .products .product >> nth=3 >> button
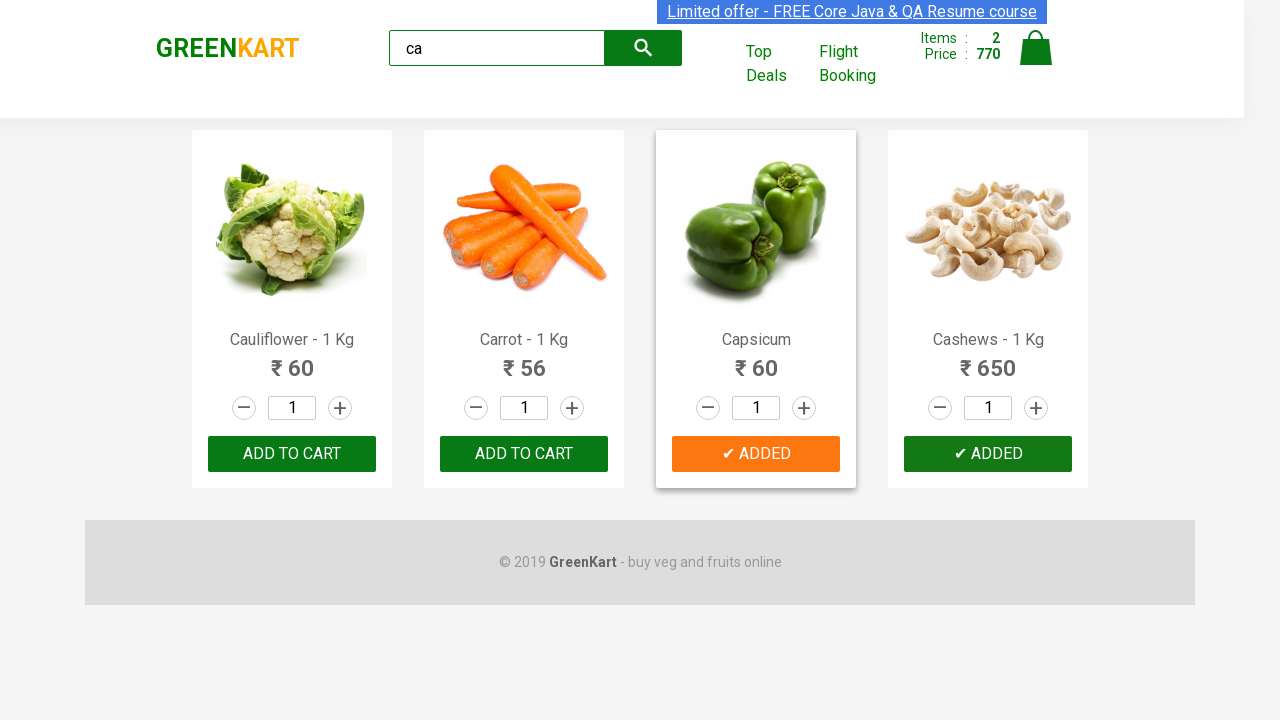

Waited for brand logo element to be visible
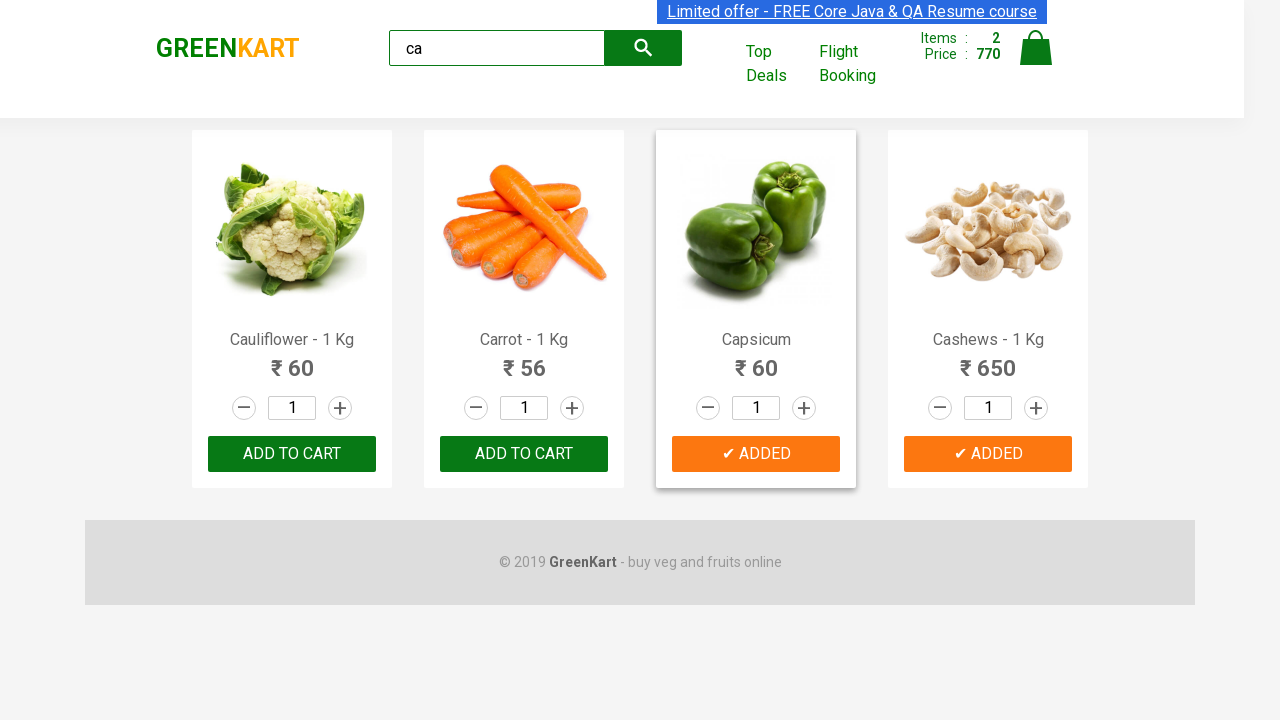

Verified brand logo text is 'GREENKART'
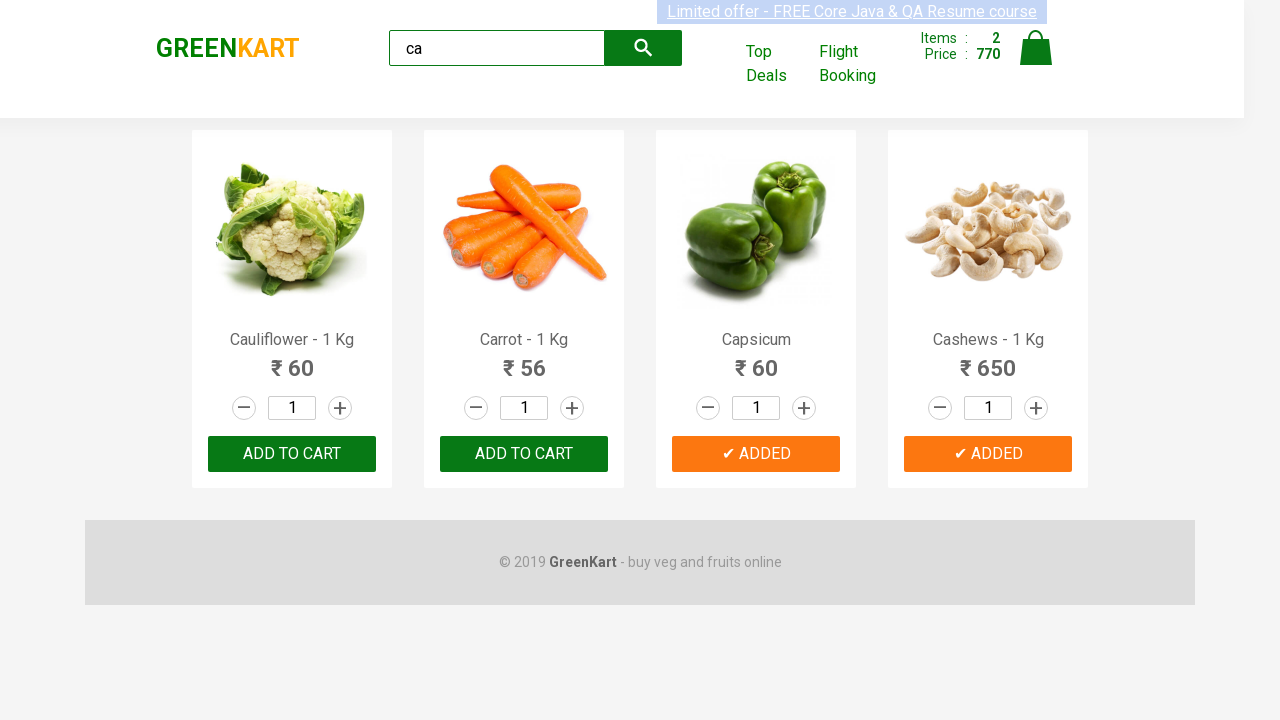

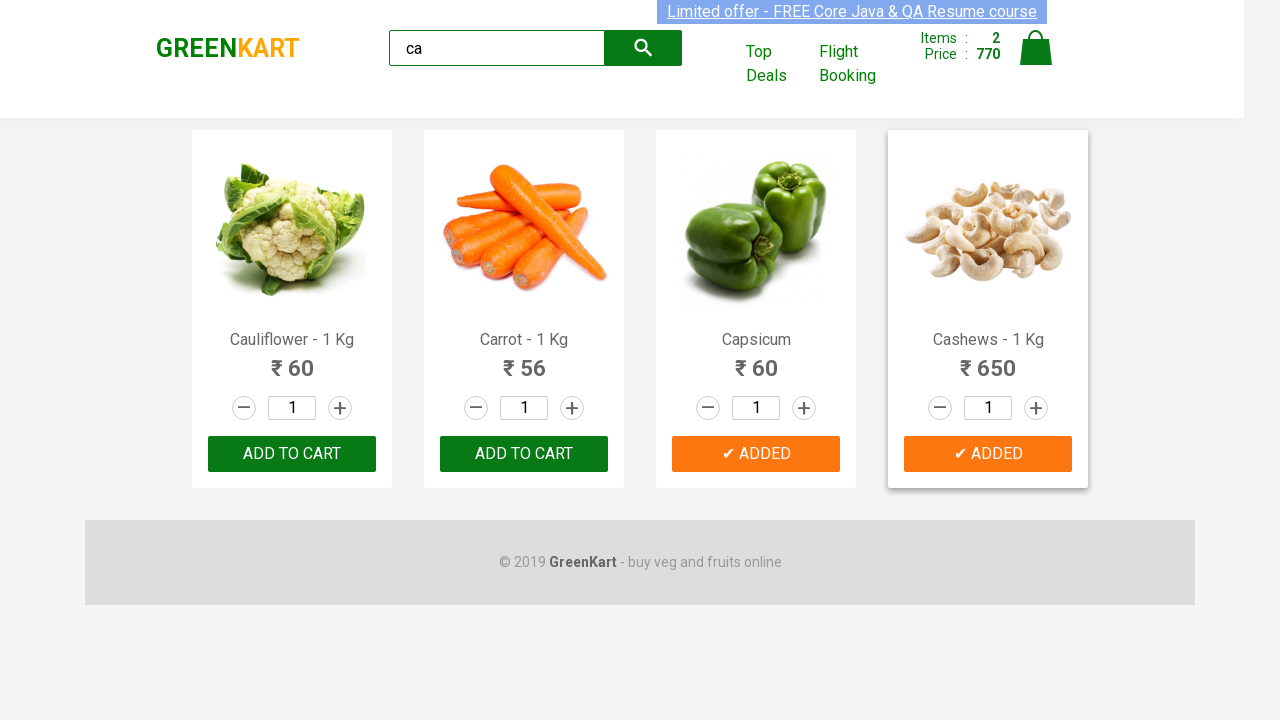